Navigates to a second page, goes back, then uses forward navigation to return to the second page.

Starting URL: https://the-internet.herokuapp.com

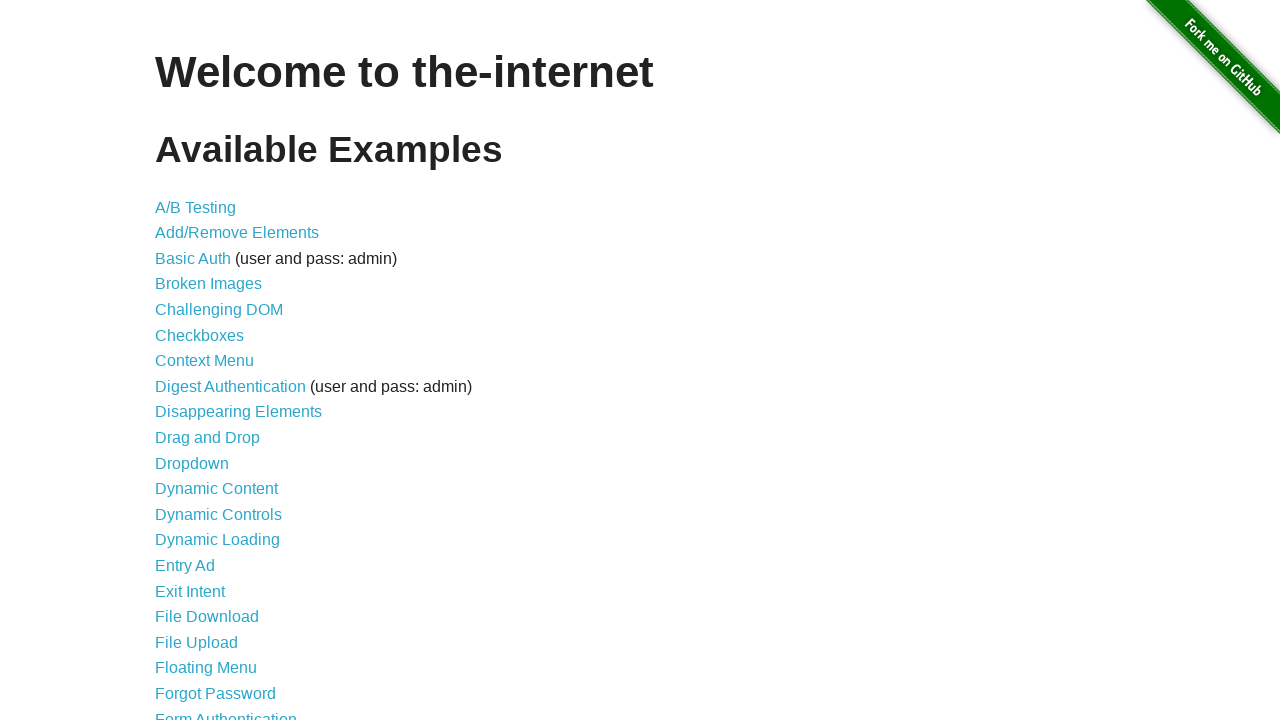

Navigated to checkboxes page
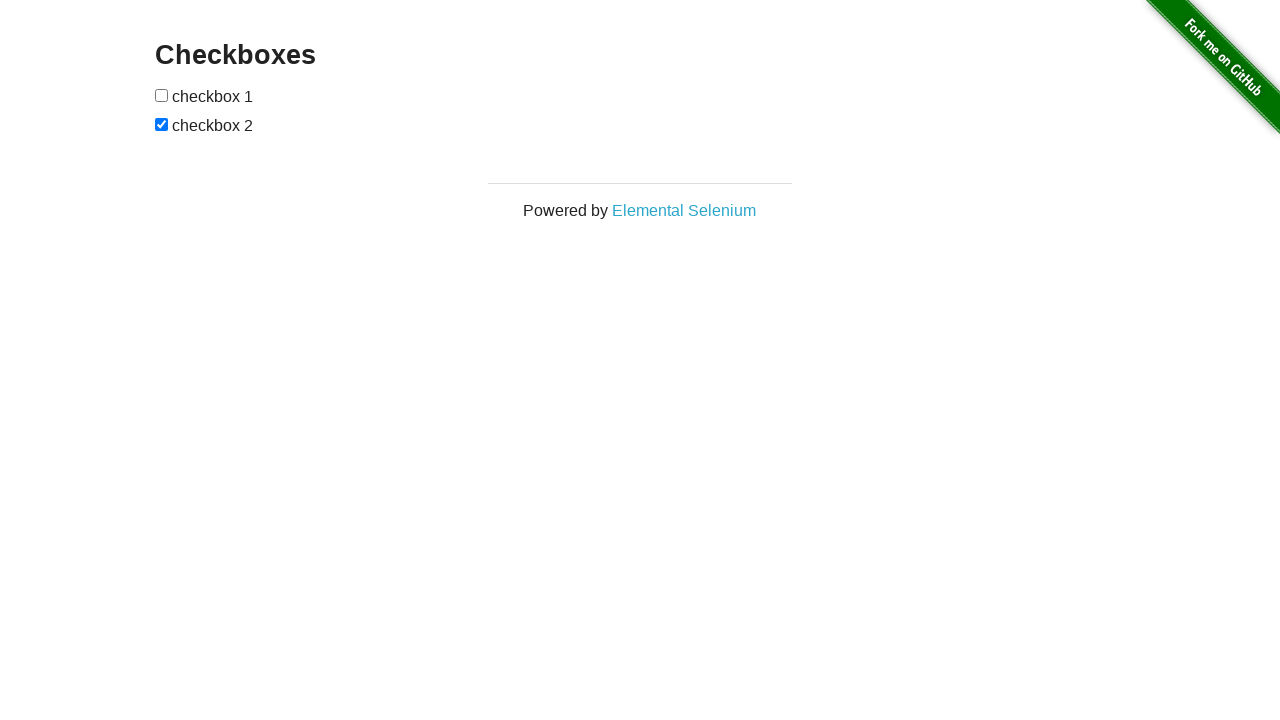

Navigated back to the previous page
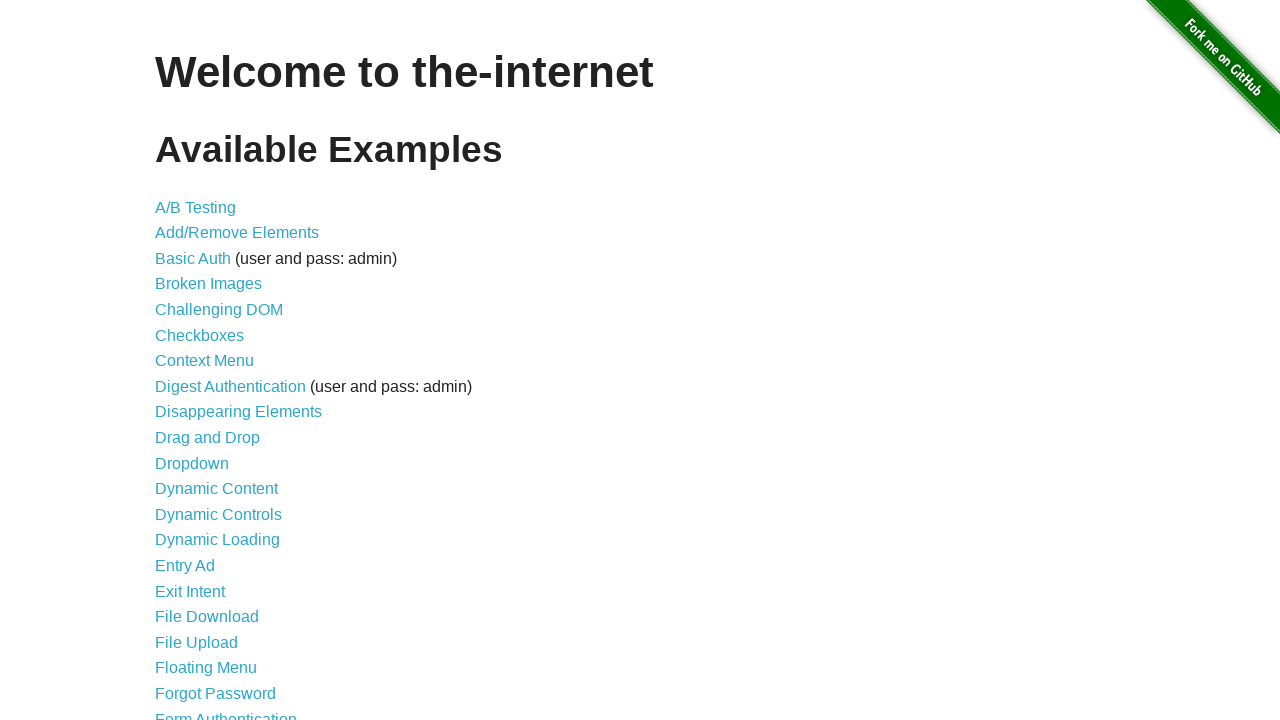

Navigated forward to the checkboxes page
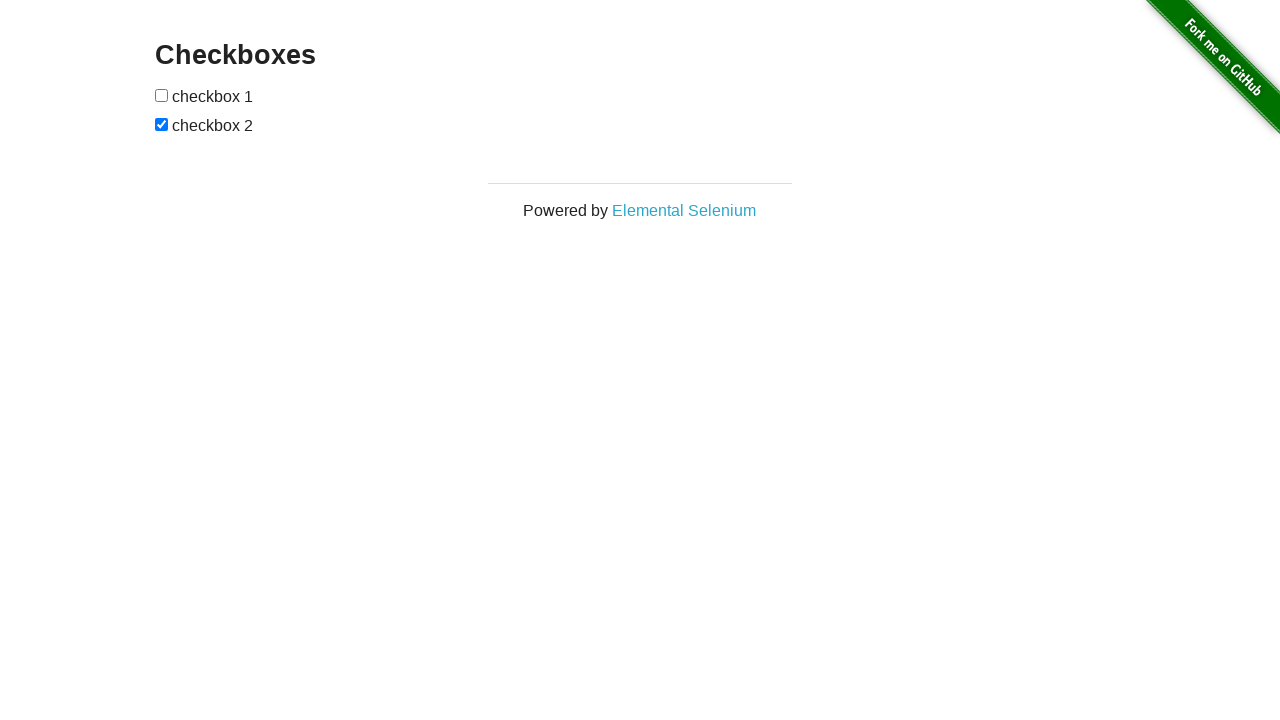

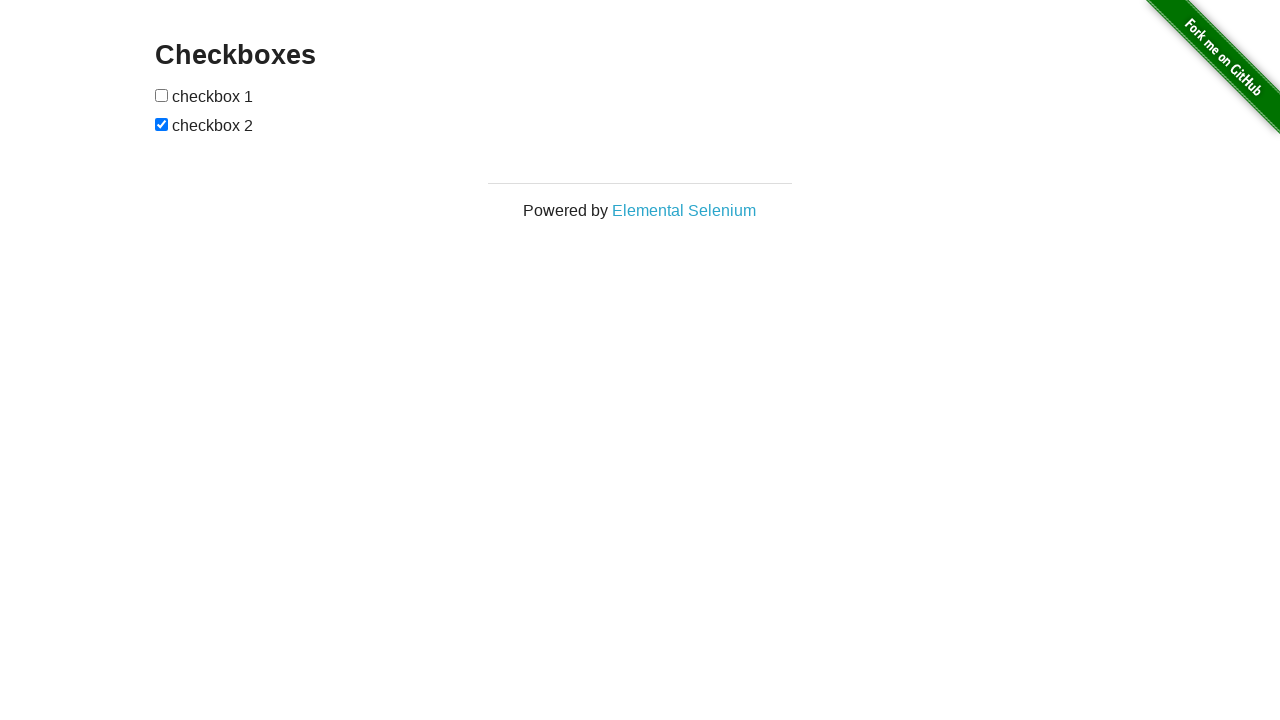